Tests checkbox functionality by navigating to the Checkboxes page, clicking on a checkbox to select it, verifying it's displayed and selected, then navigating back to the homepage.

Starting URL: https://the-internet.herokuapp.com/

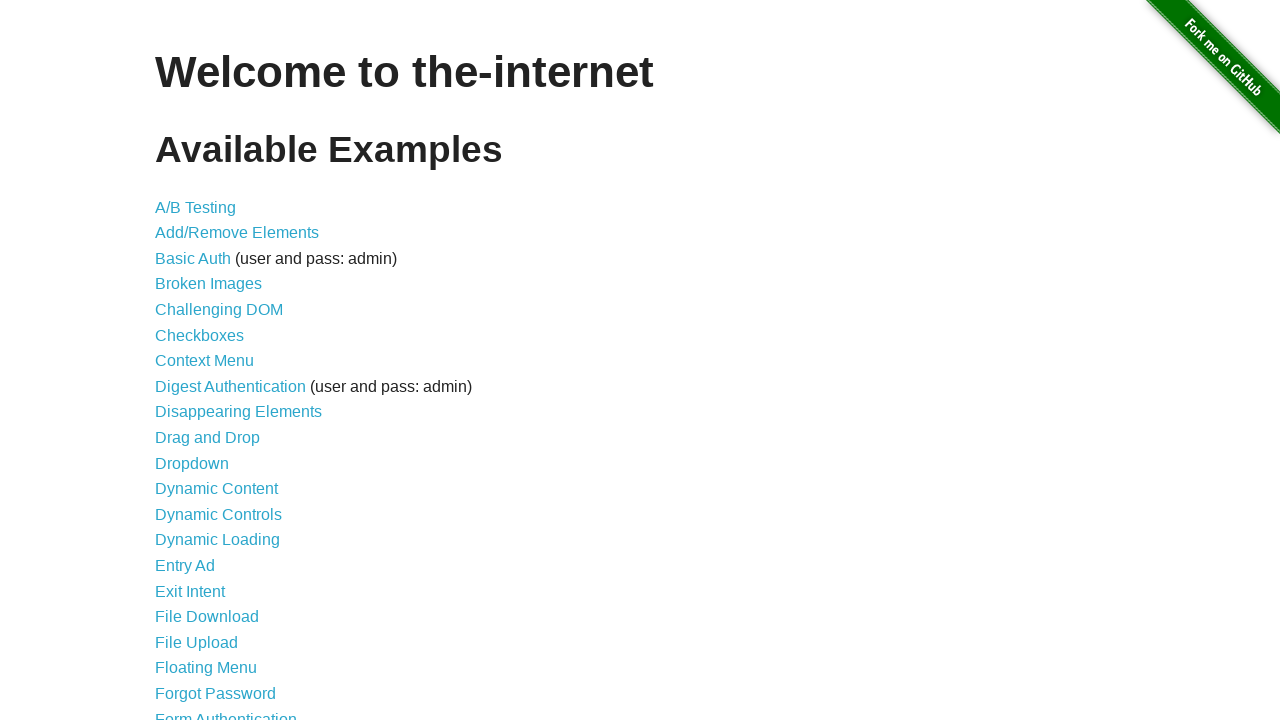

Clicked on Checkboxes link to navigate to checkbox page at (200, 335) on a[href='/checkboxes']
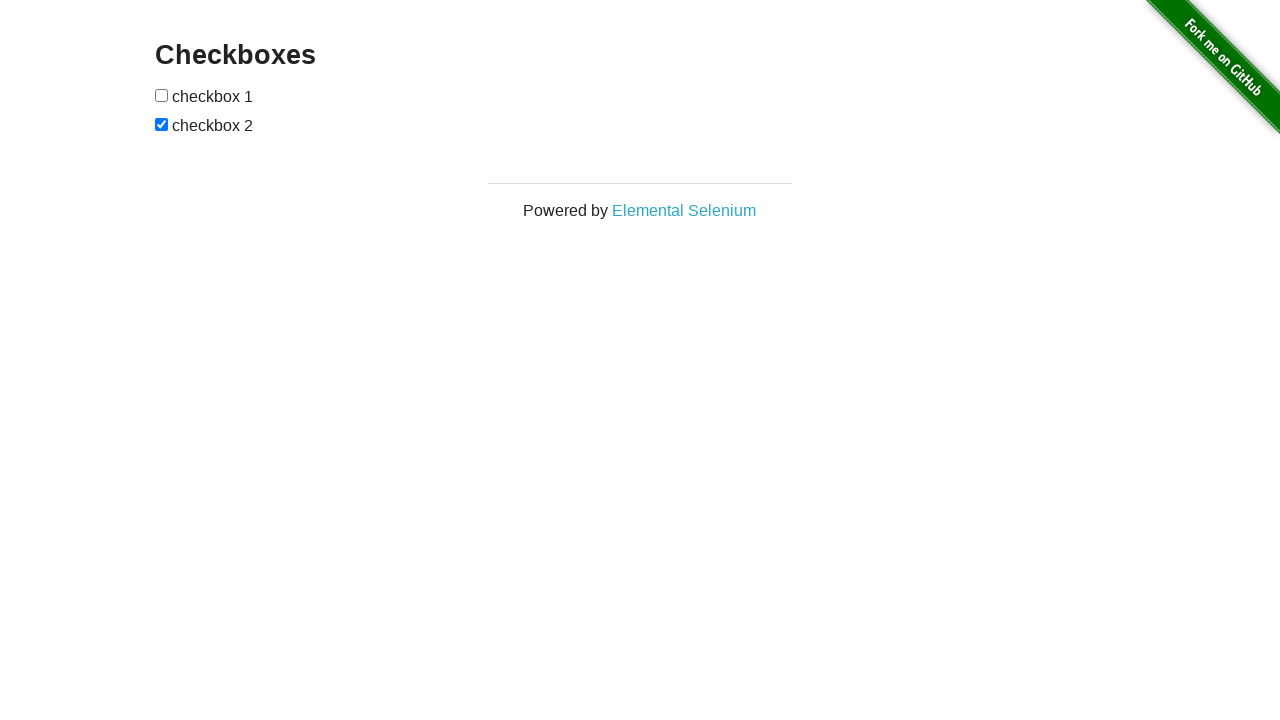

Checkbox page loaded and checkbox element is displayed
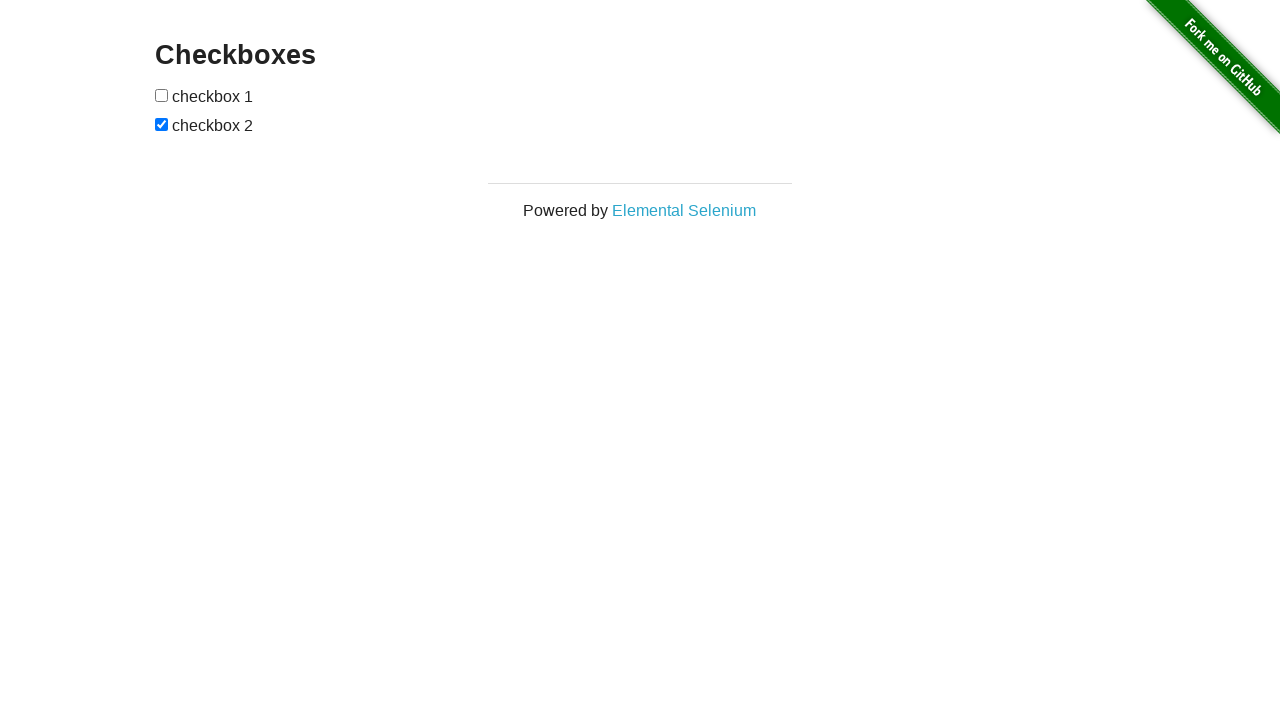

Clicked first checkbox to toggle its state at (162, 95) on input[type='checkbox'] >> nth=0
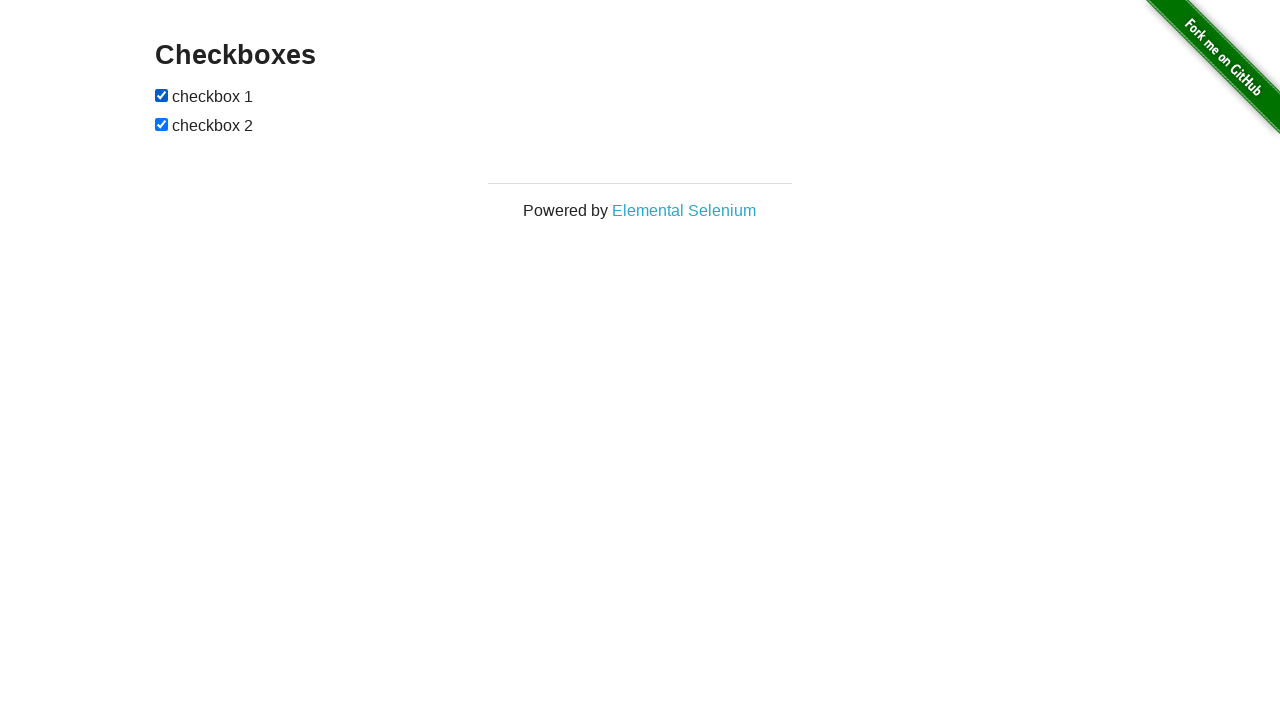

Verified first checkbox is selected
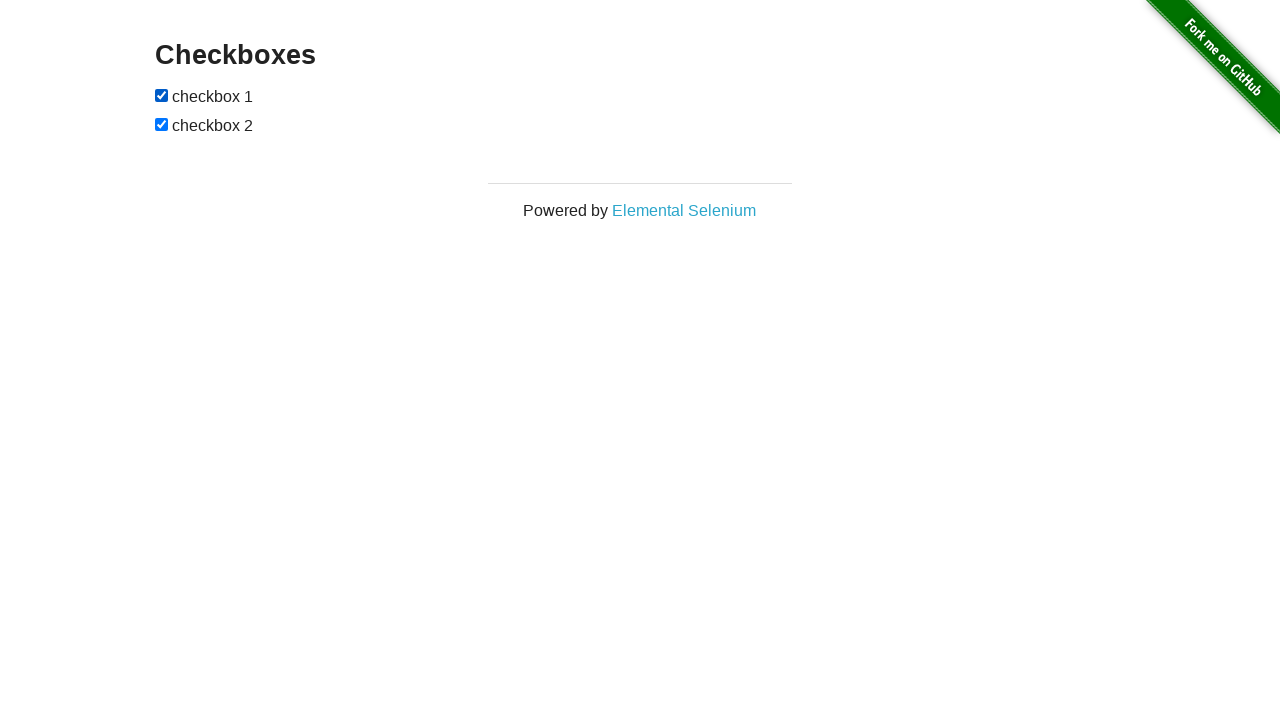

Navigated back to the homepage
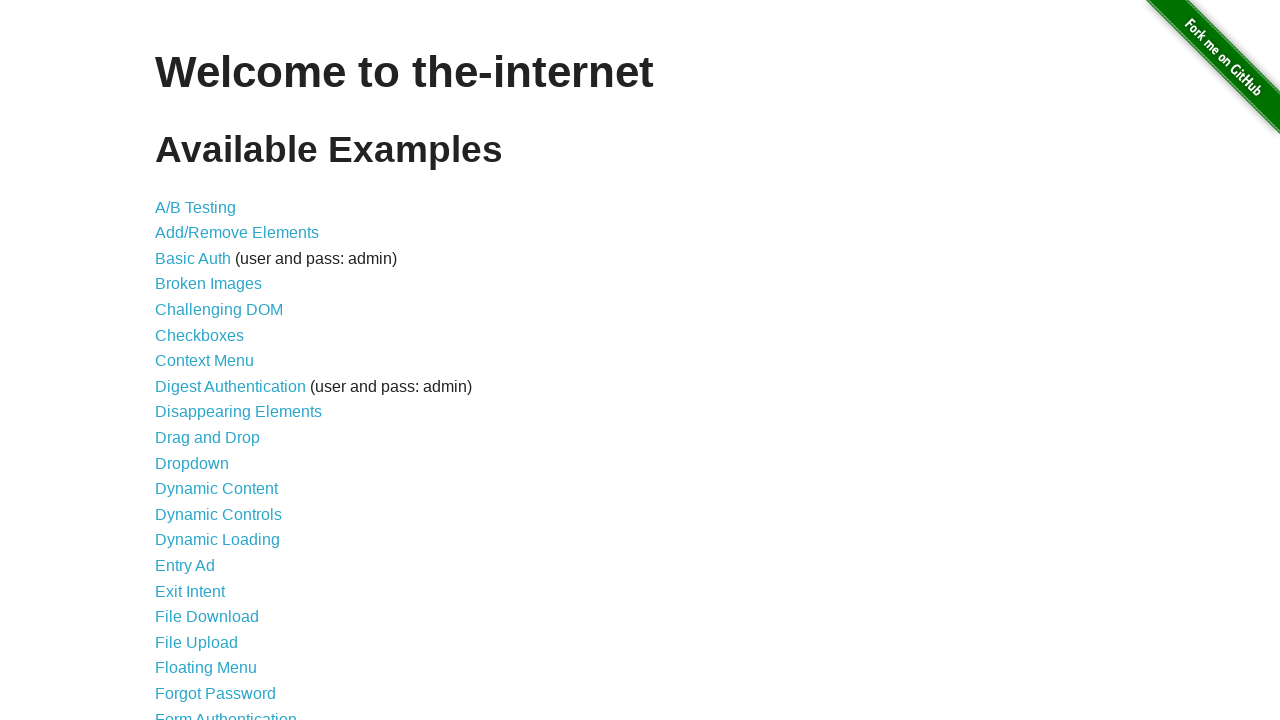

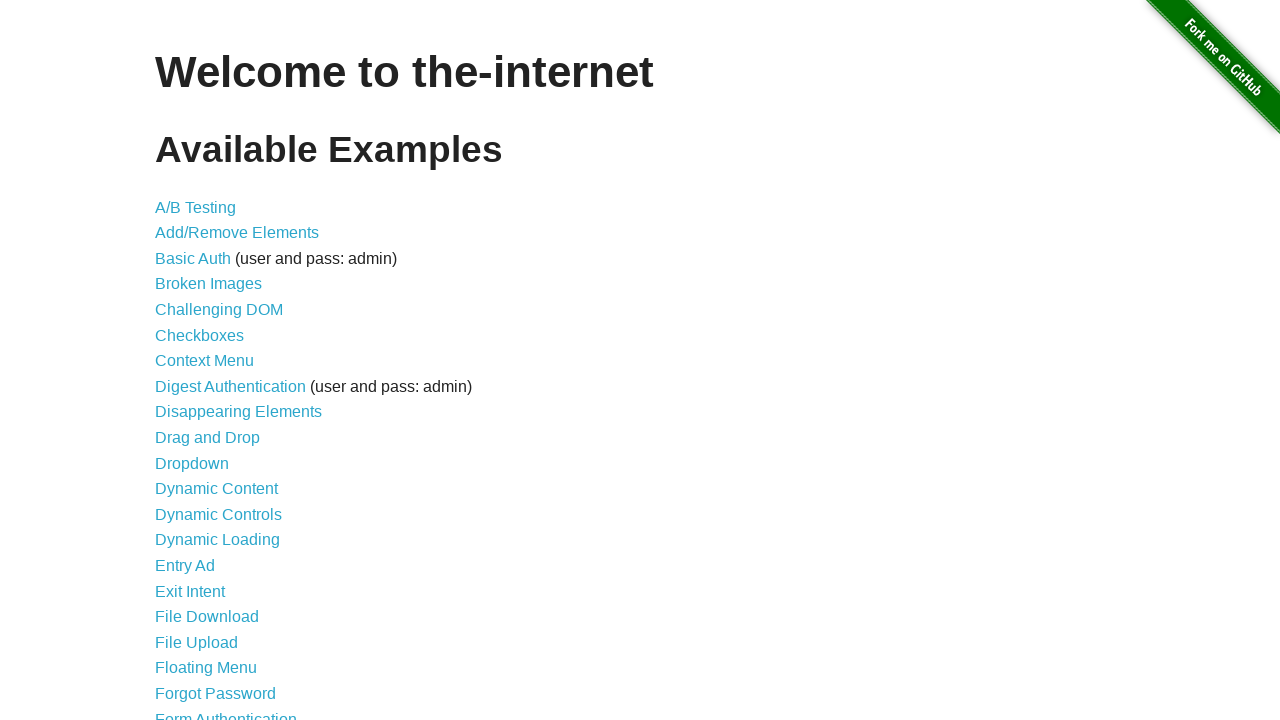